Tests mouse hover functionality on a jewelry website by hovering over the Rings menu and clicking on Diamond Rings submenu option

Starting URL: https://www.bluestone.com/

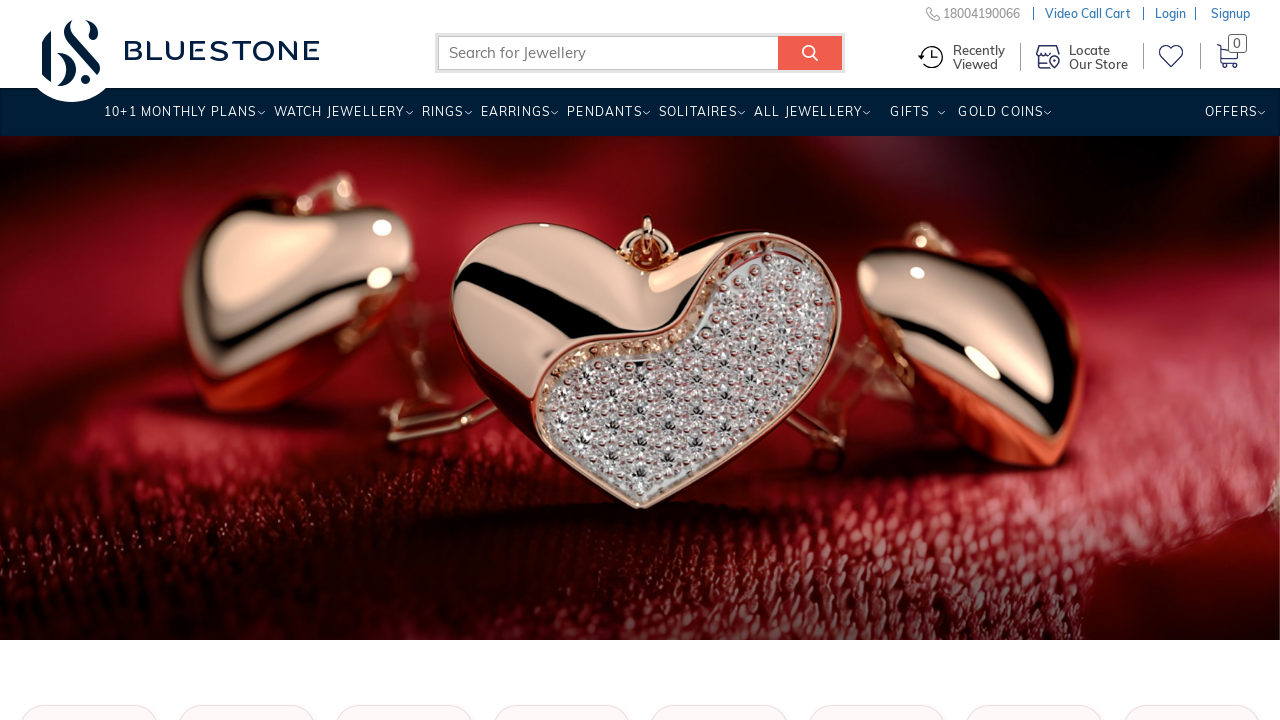

Located Rings menu element
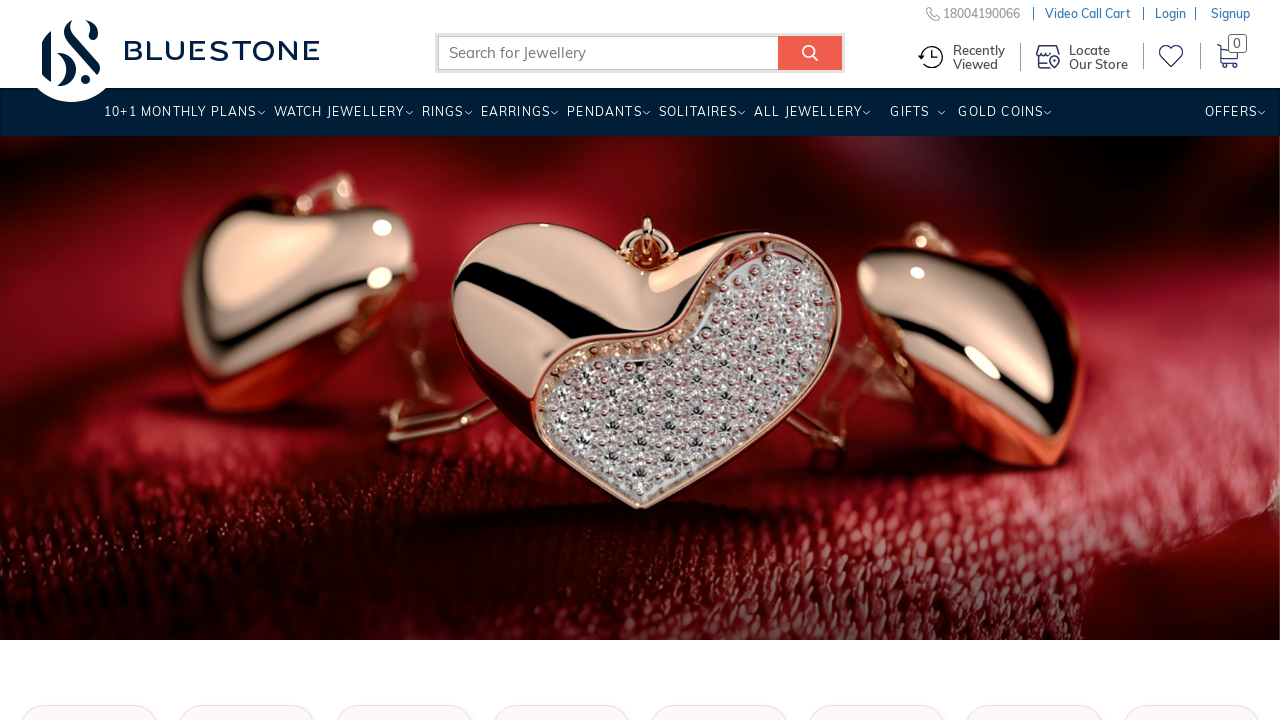

Hovered over Rings menu to reveal submenu at (442, 119) on xpath=//a[@title='Rings' and .='Rings ']
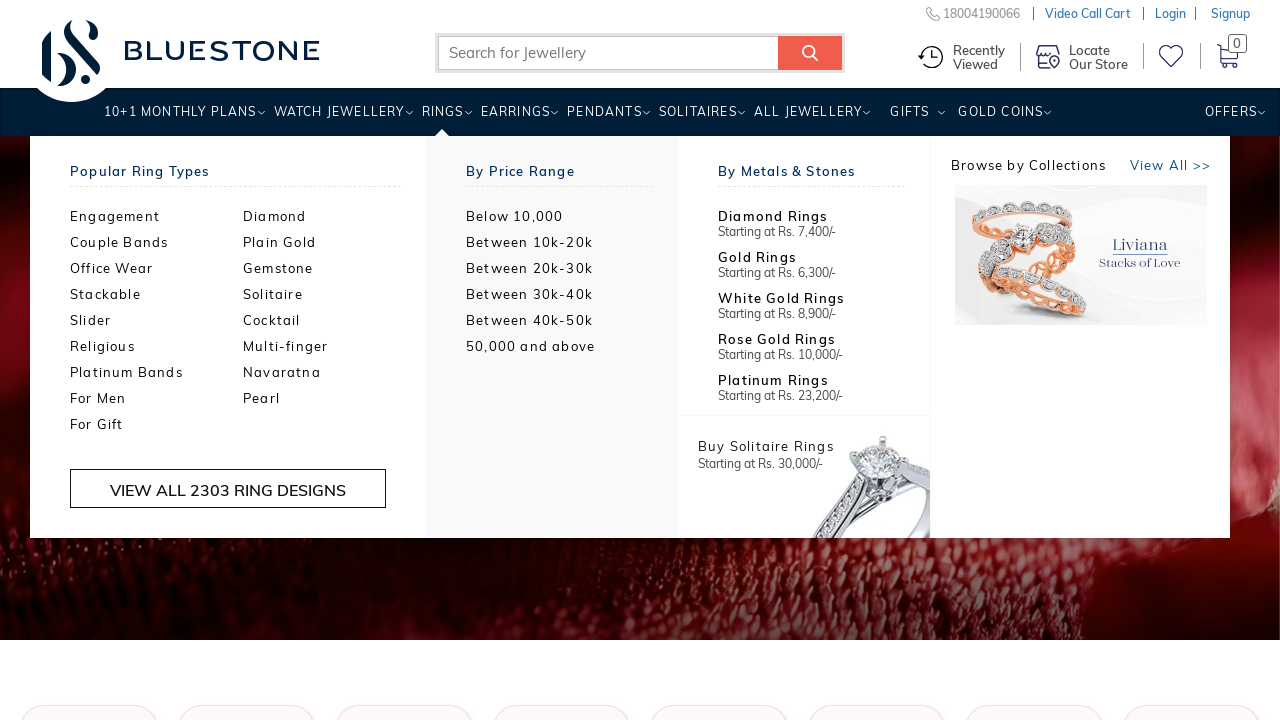

Clicked on Diamond Rings submenu option at (330, 216) on xpath=//a[@title='Diamond Rings' and .='Diamond']
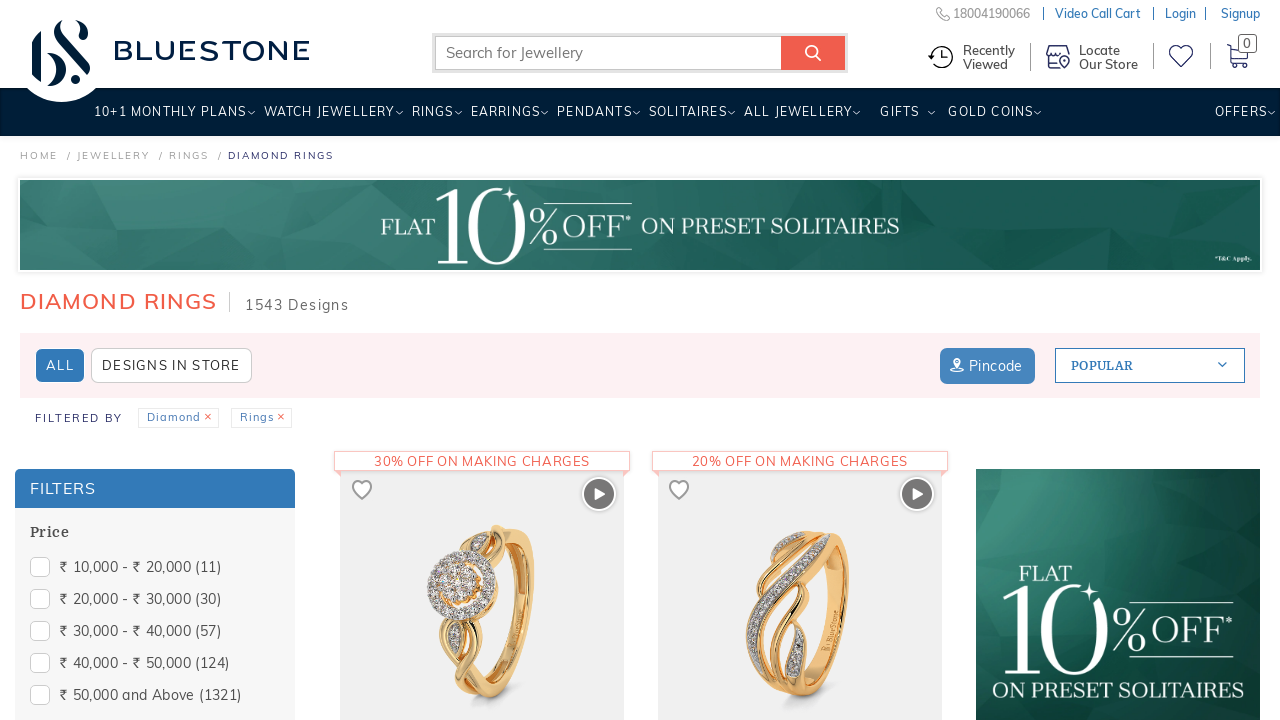

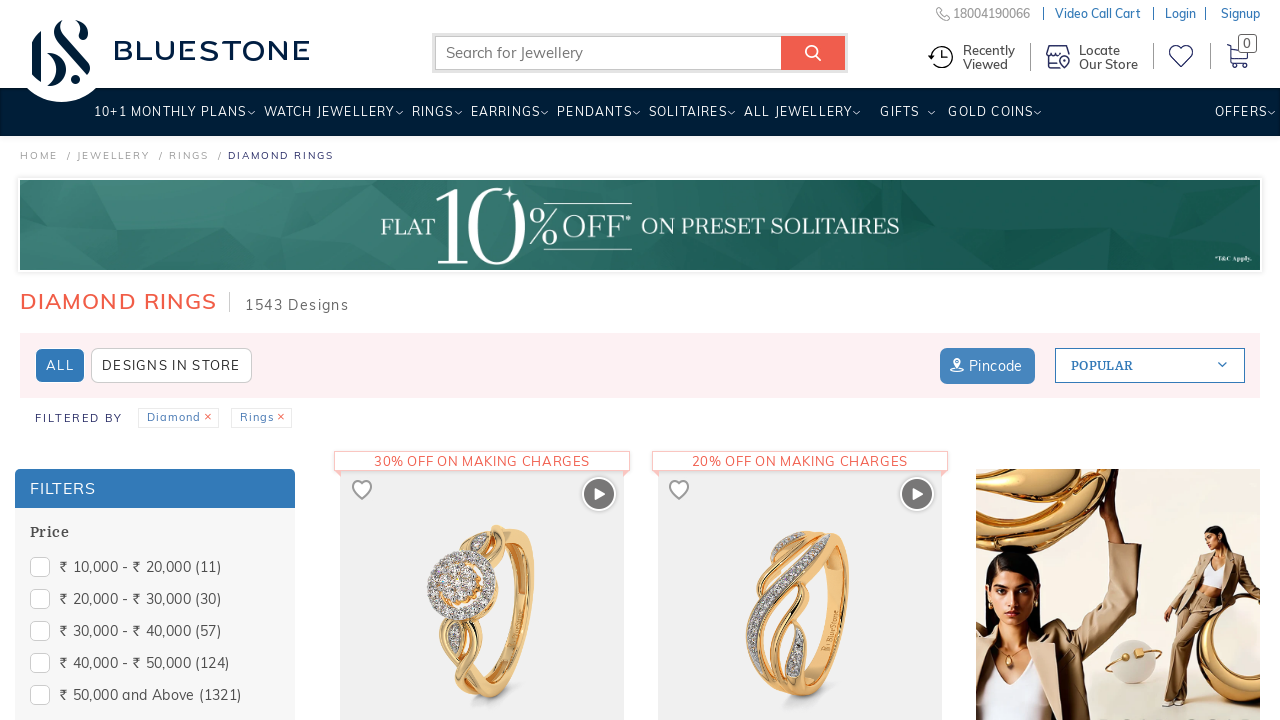